Navigates to the Form Authentication page and verifies the page title

Starting URL: https://the-internet.herokuapp.com

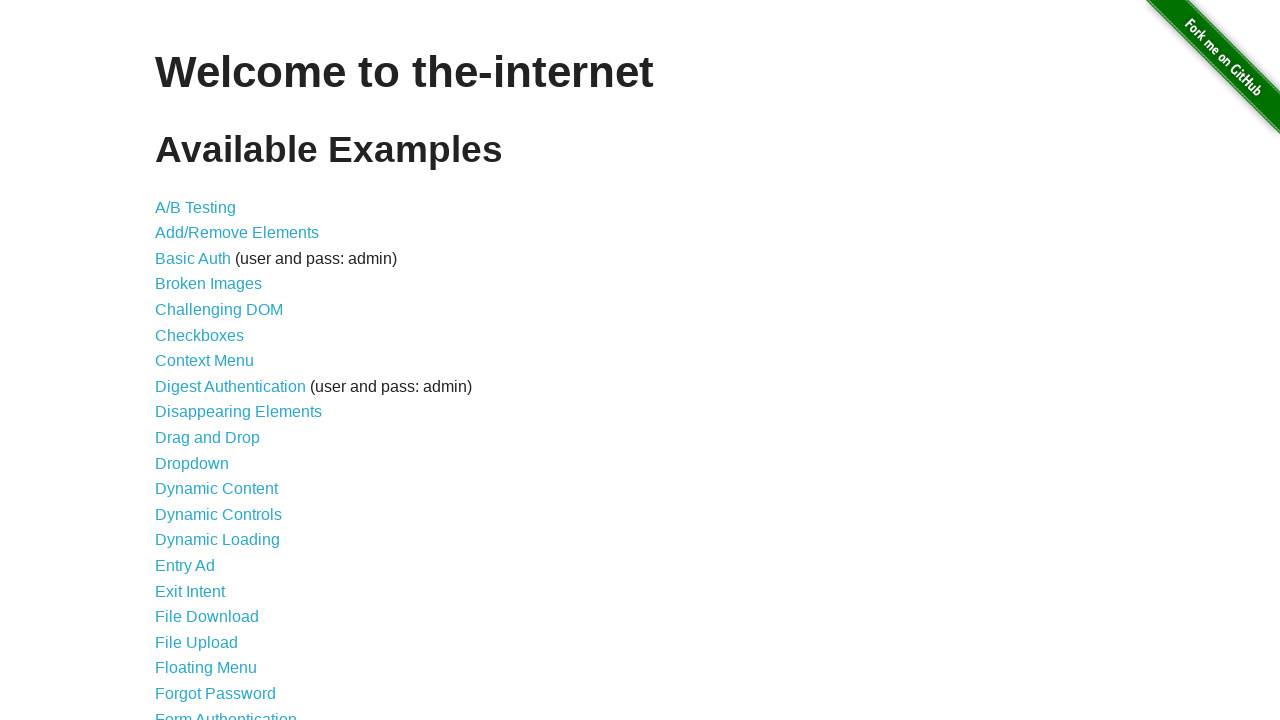

Clicked on Form Authentication link at (226, 712) on xpath=//a[normalize-space()='Form Authentication']
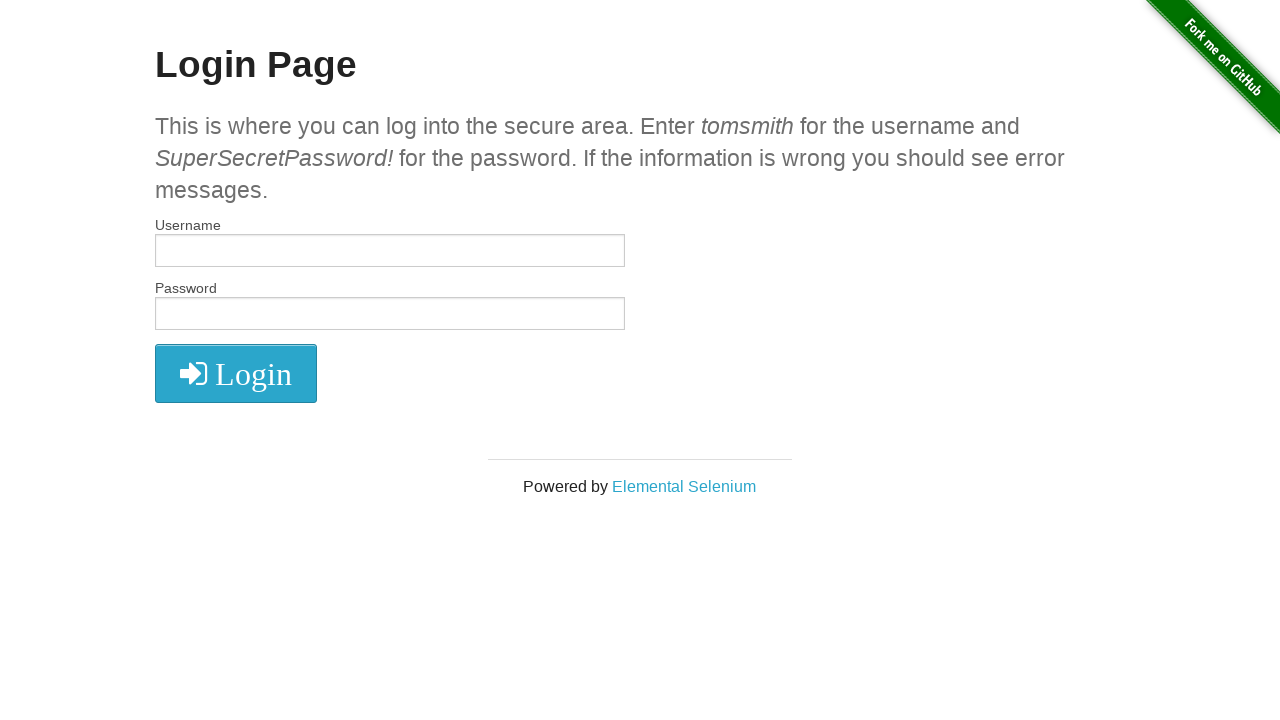

Waited for page to load (domcontentloaded)
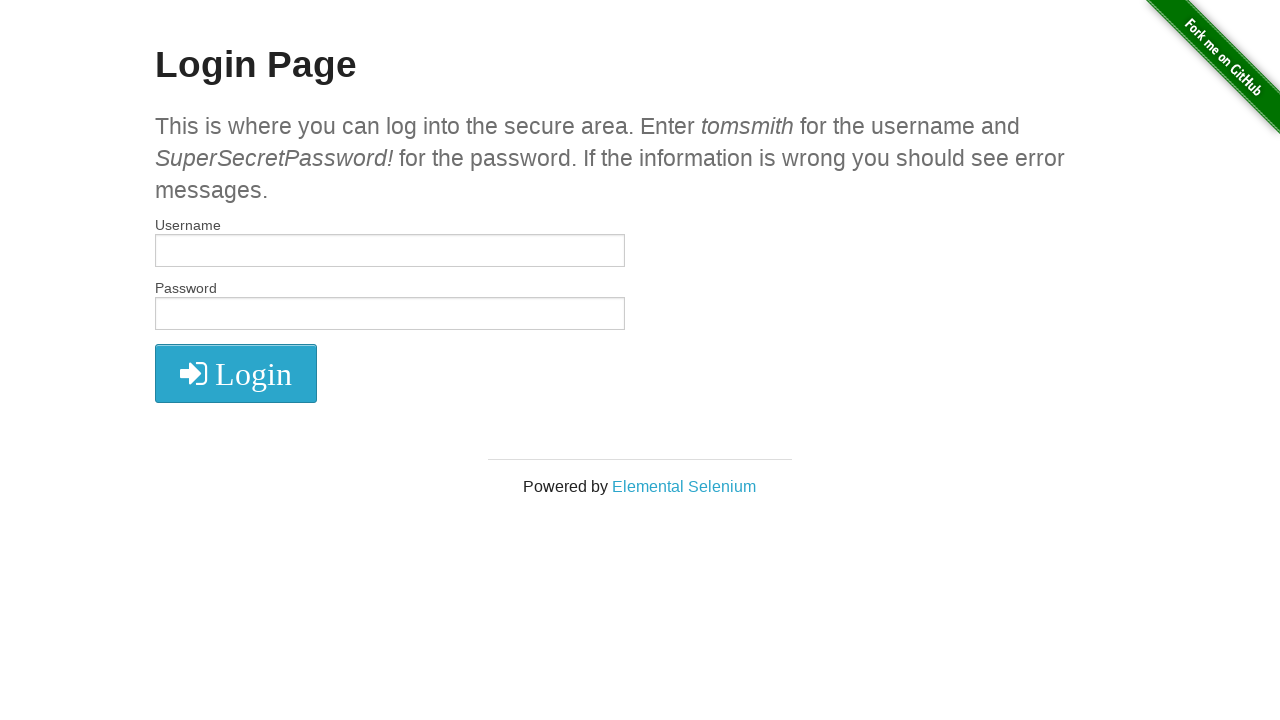

Verified page title is 'The Internet'
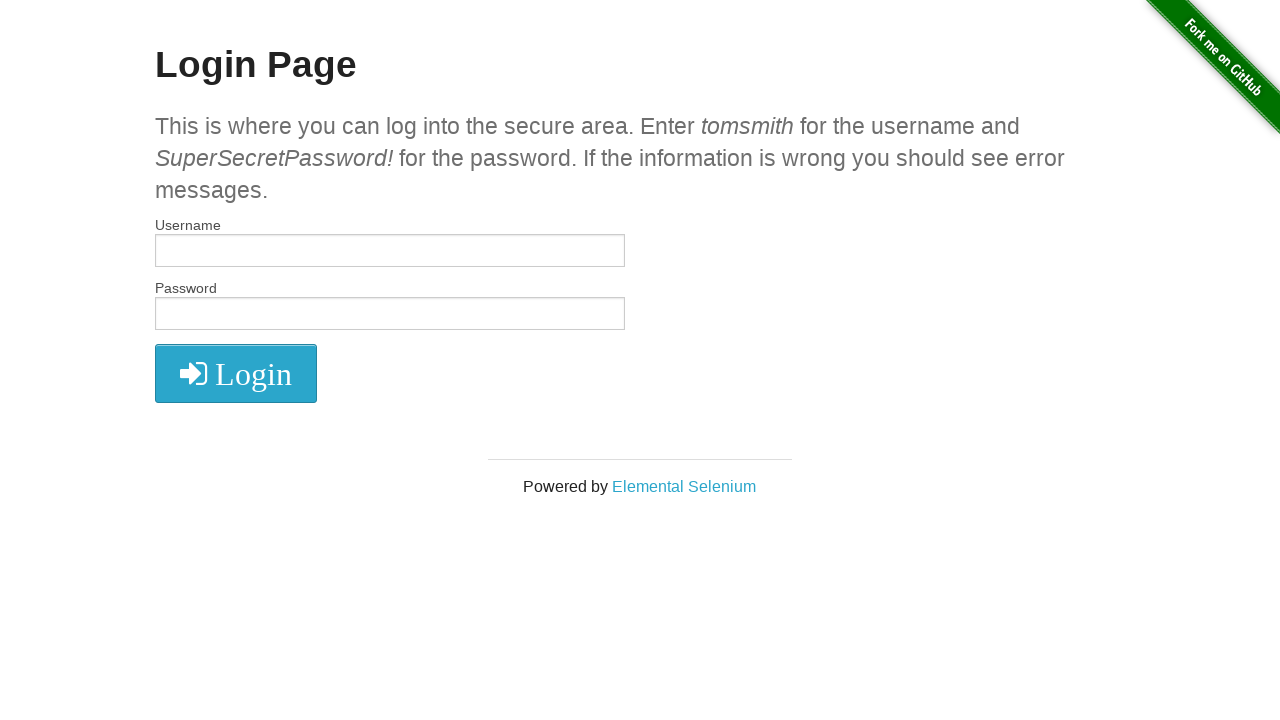

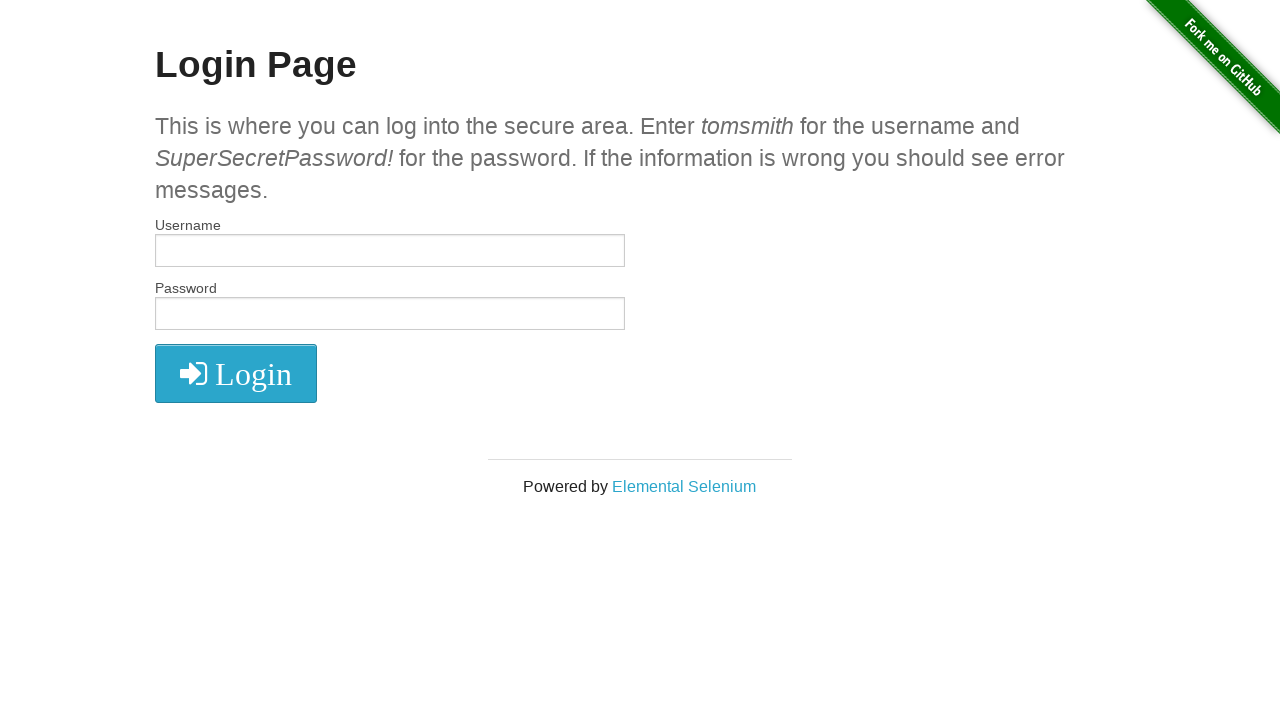